Tests browser-agnostic window switching by storing window handles before and after clicking a link that opens a new window, then finding the new window handle by comparing the two sets.

Starting URL: http://the-internet.herokuapp.com/windows

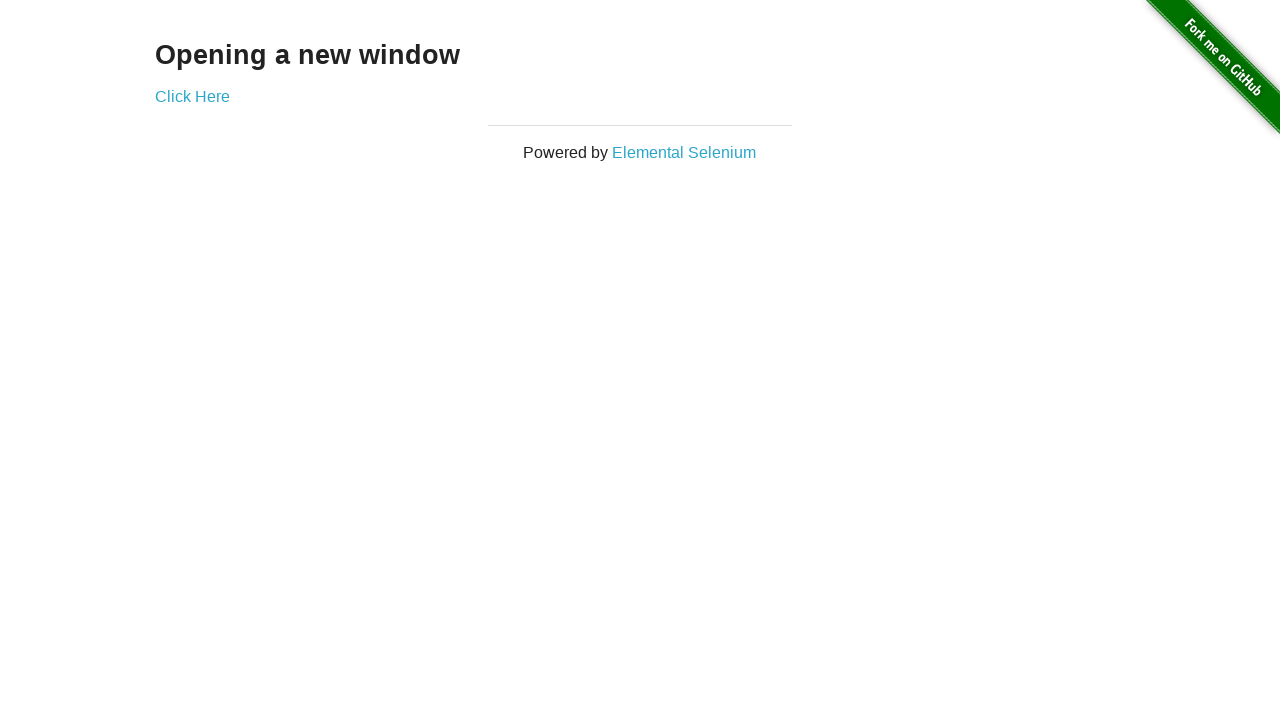

Navigated to the-internet.herokuapp.com/windows
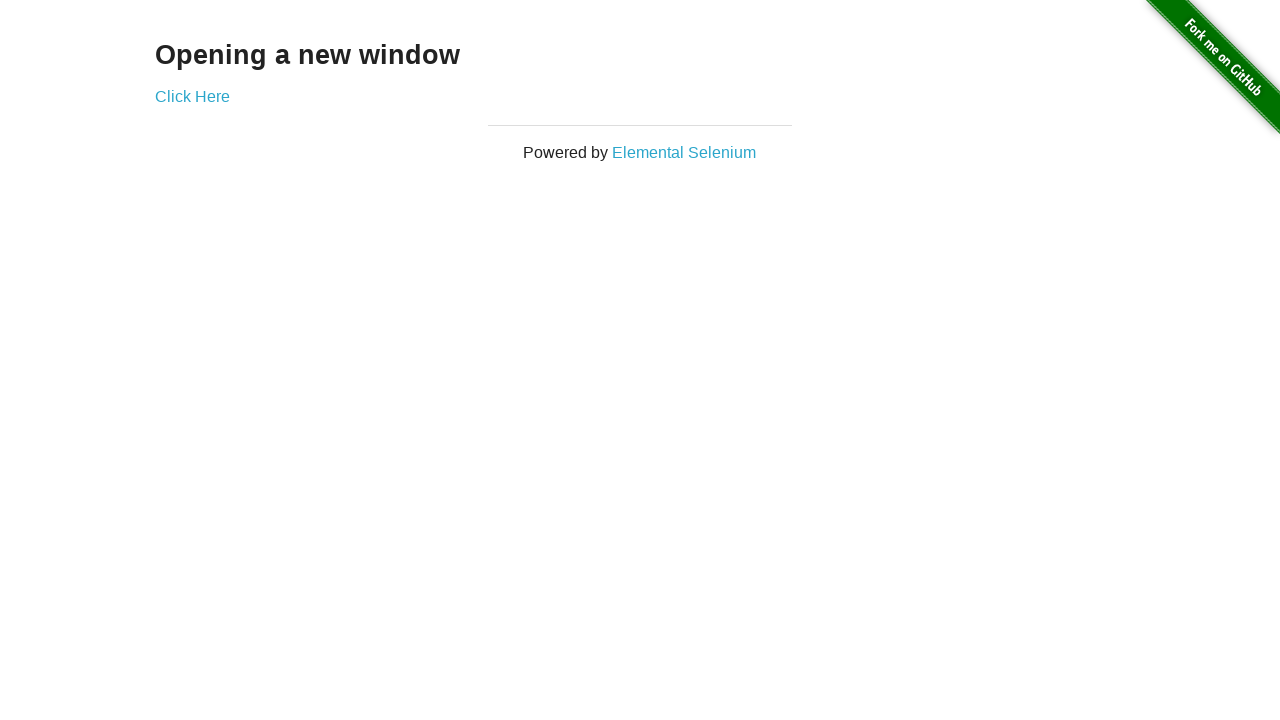

Stored window handles before clicking link
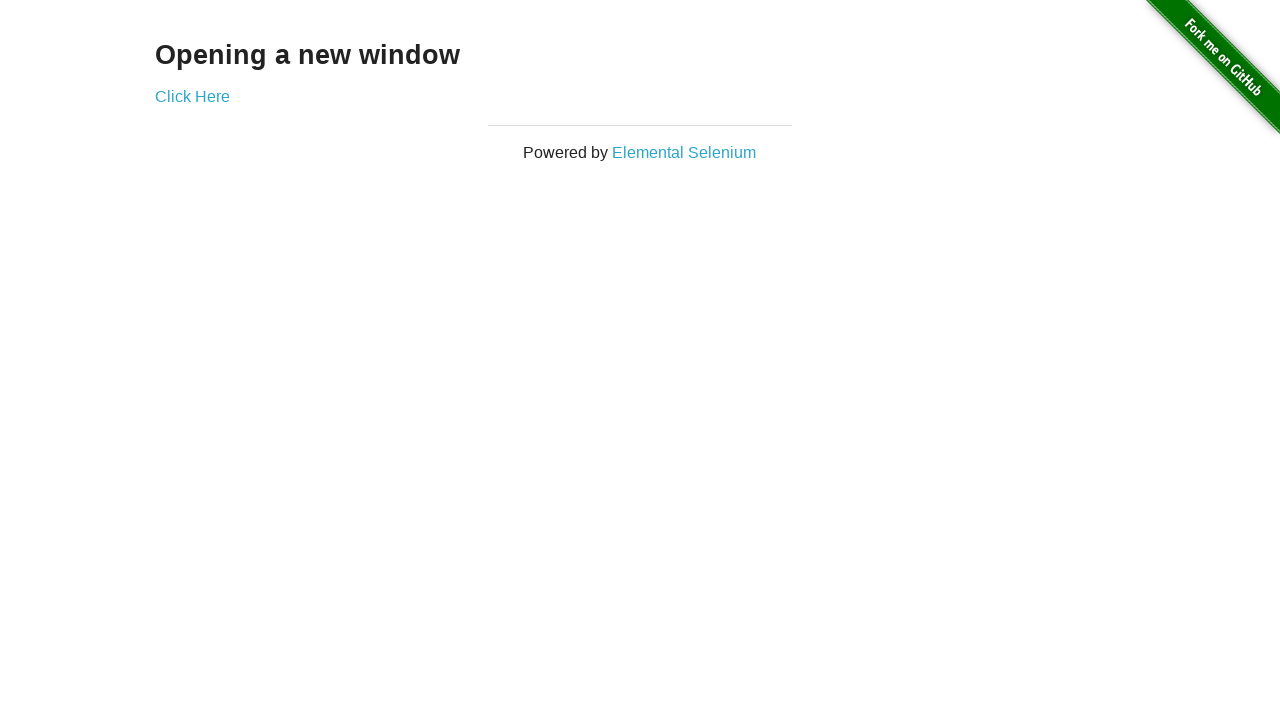

Clicked link to open new window at (192, 96) on .example a
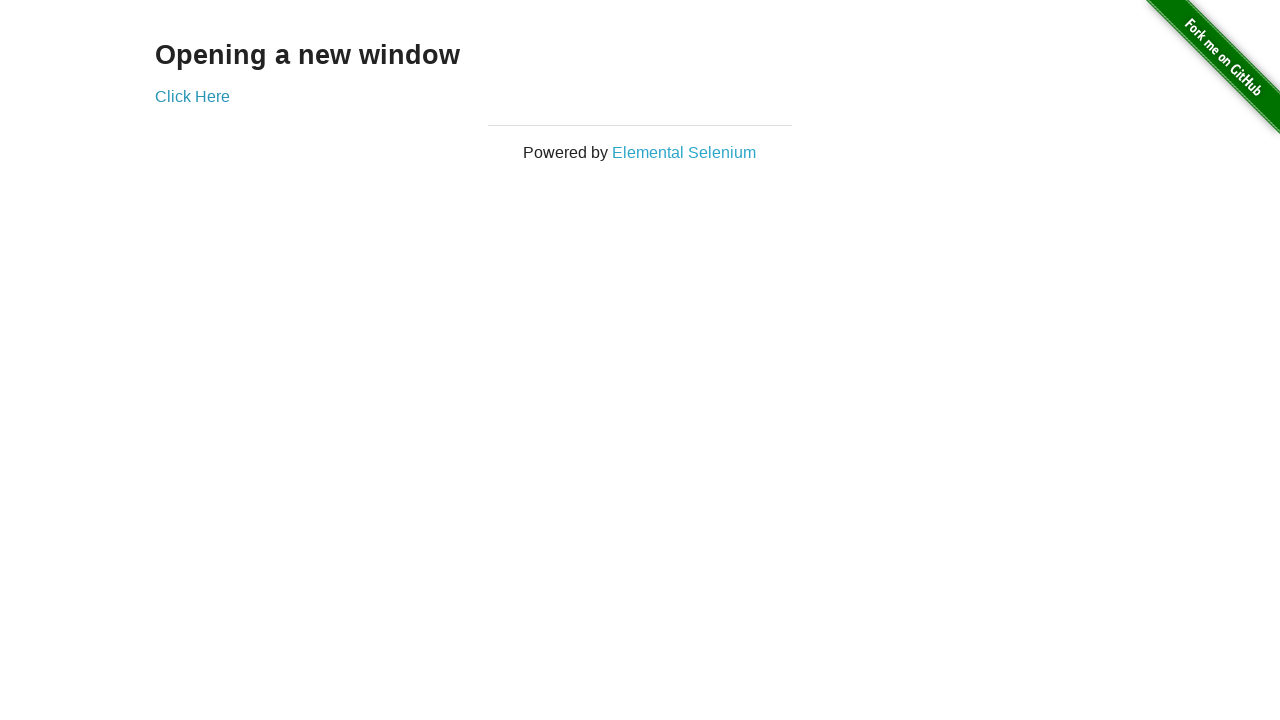

Waited for new window to open
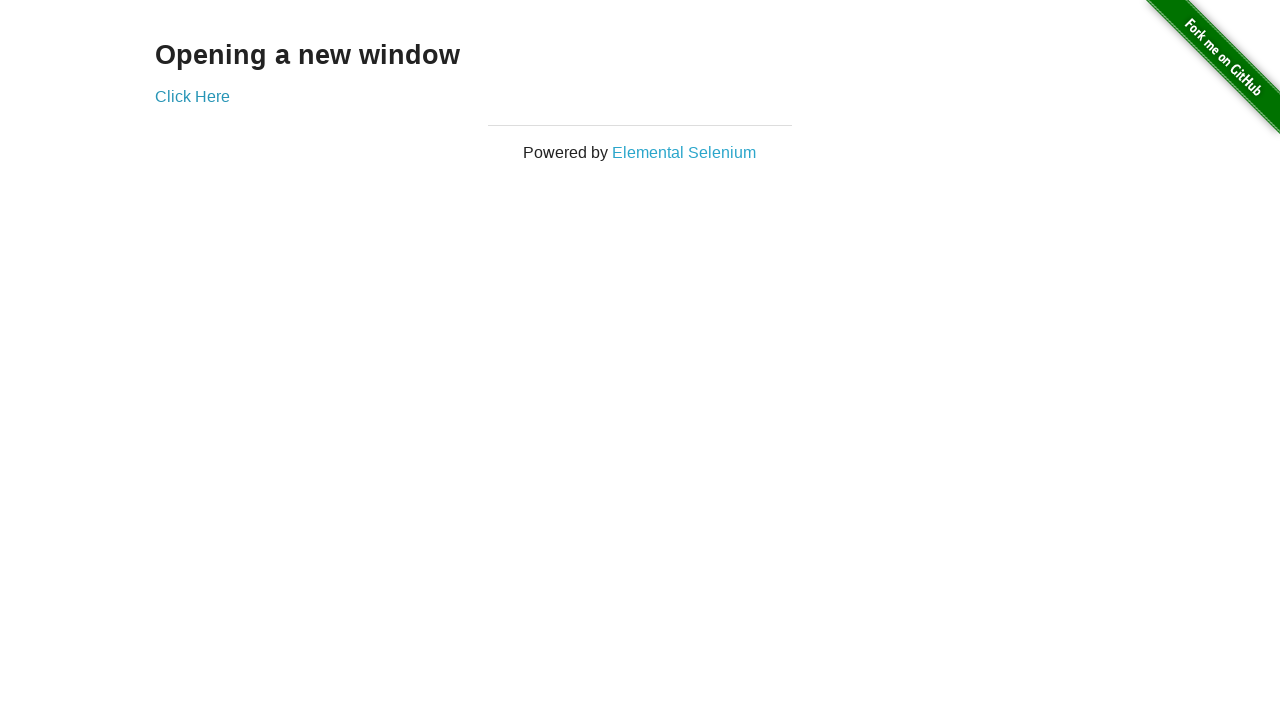

Retrieved all open windows after click
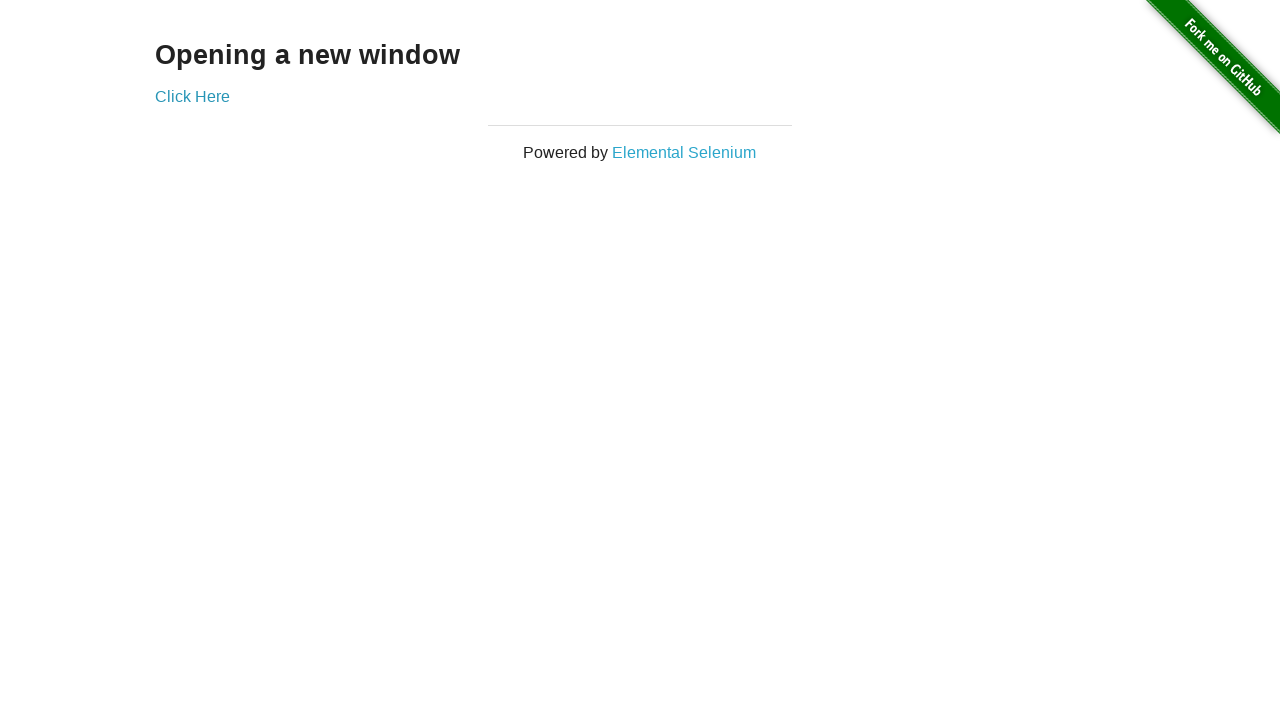

Identified new window by comparing window handles
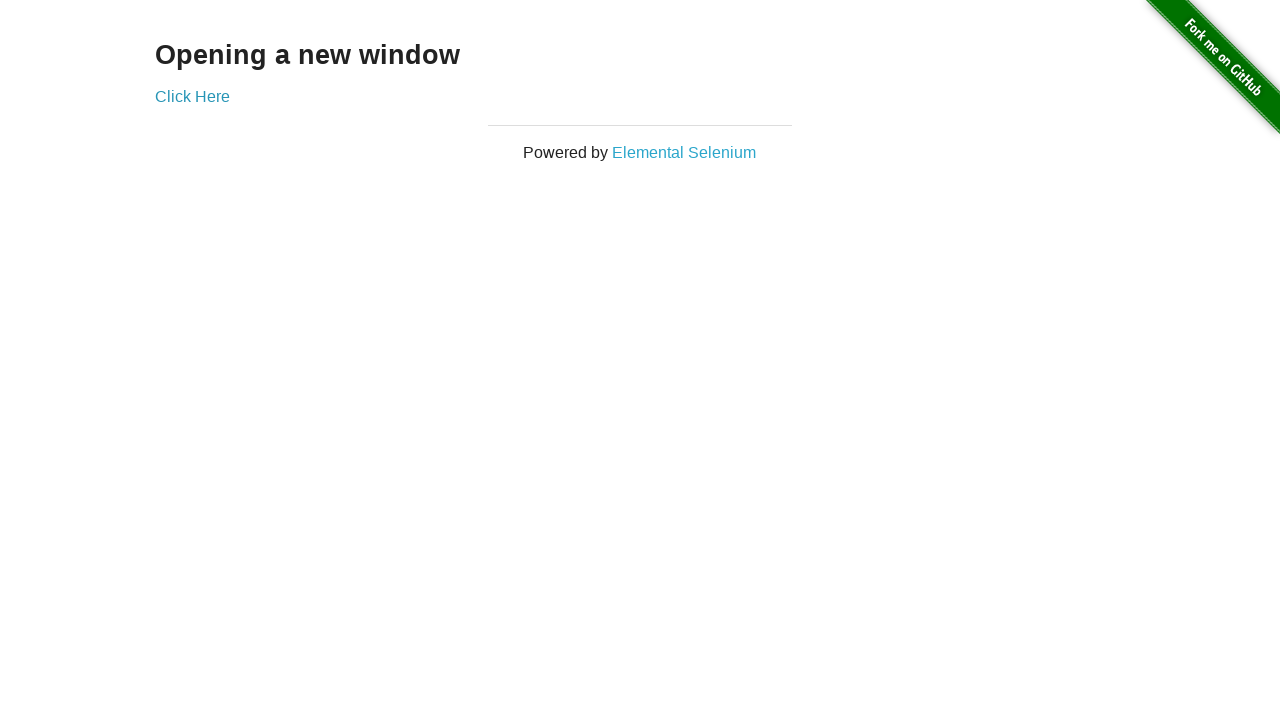

Switched to original window
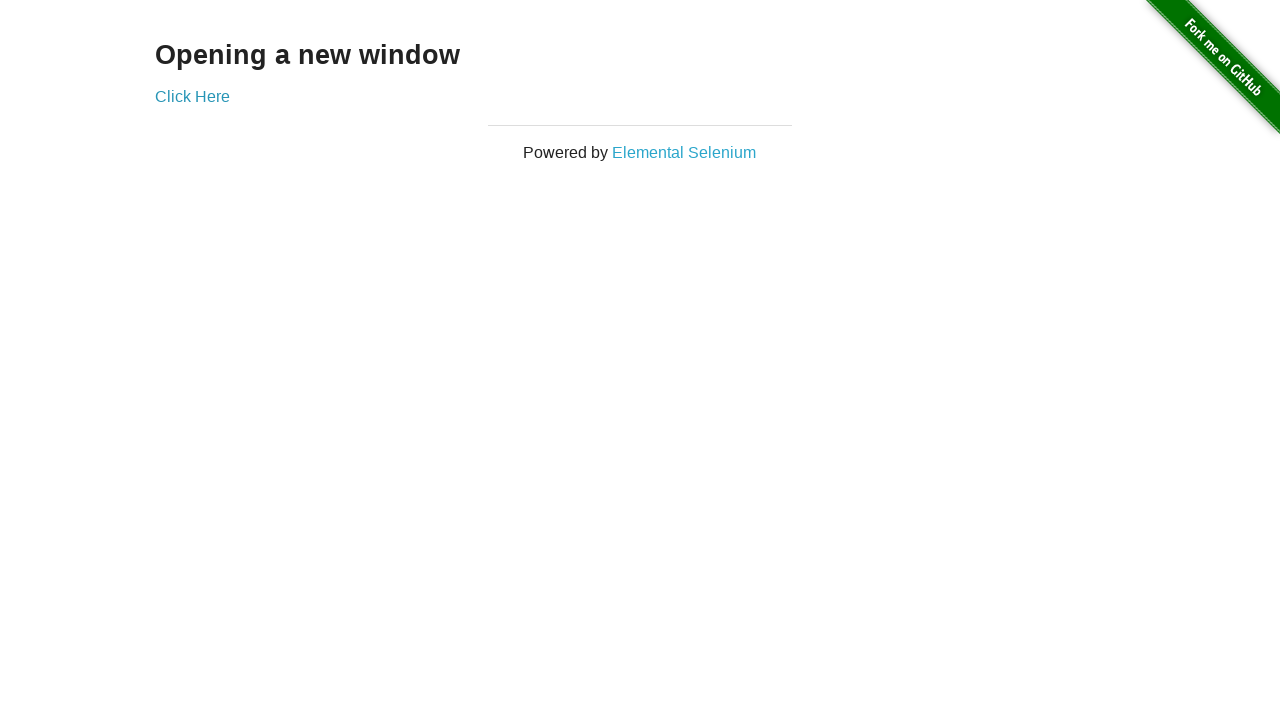

Verified original window title is not 'New Window'
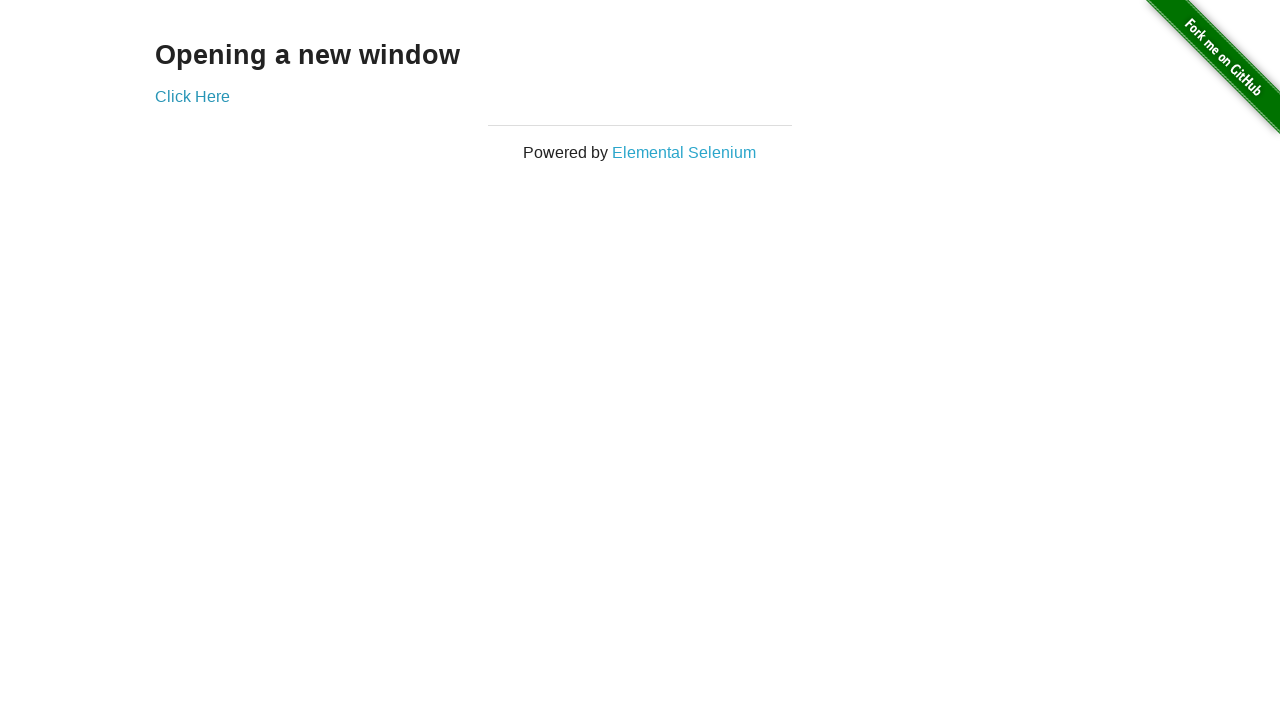

Switched to new window
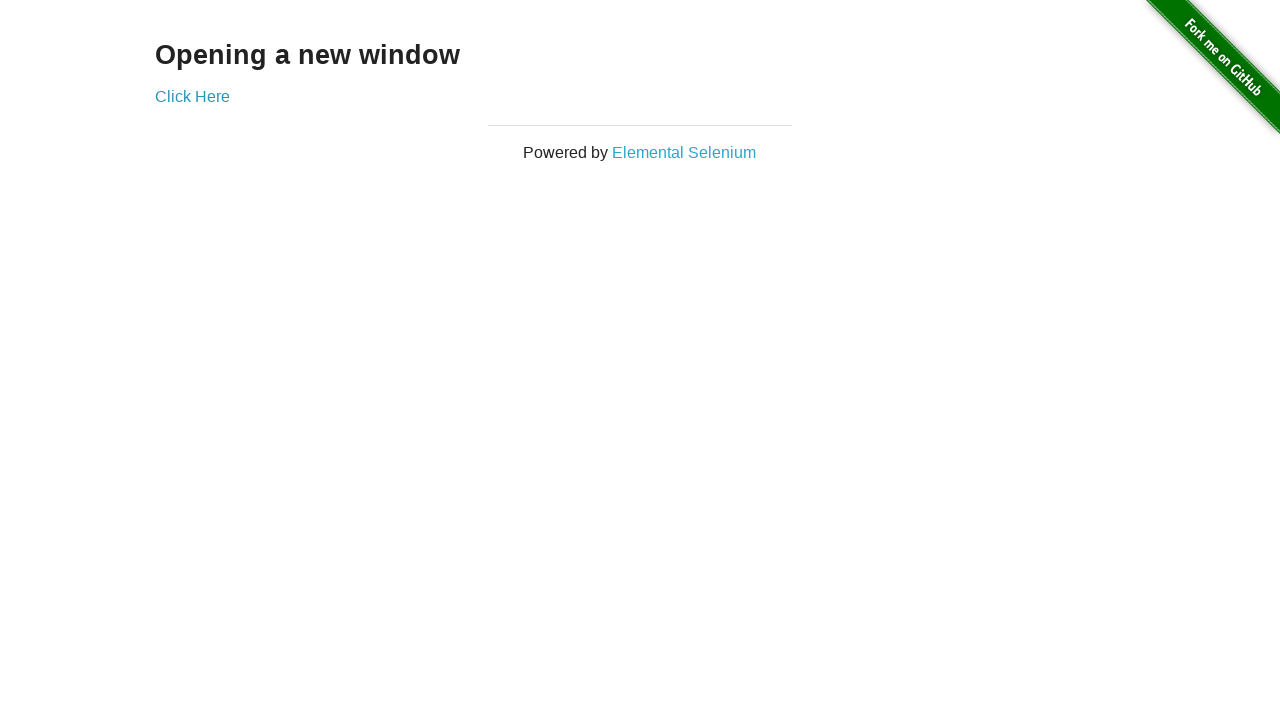

Waited for new window to fully load
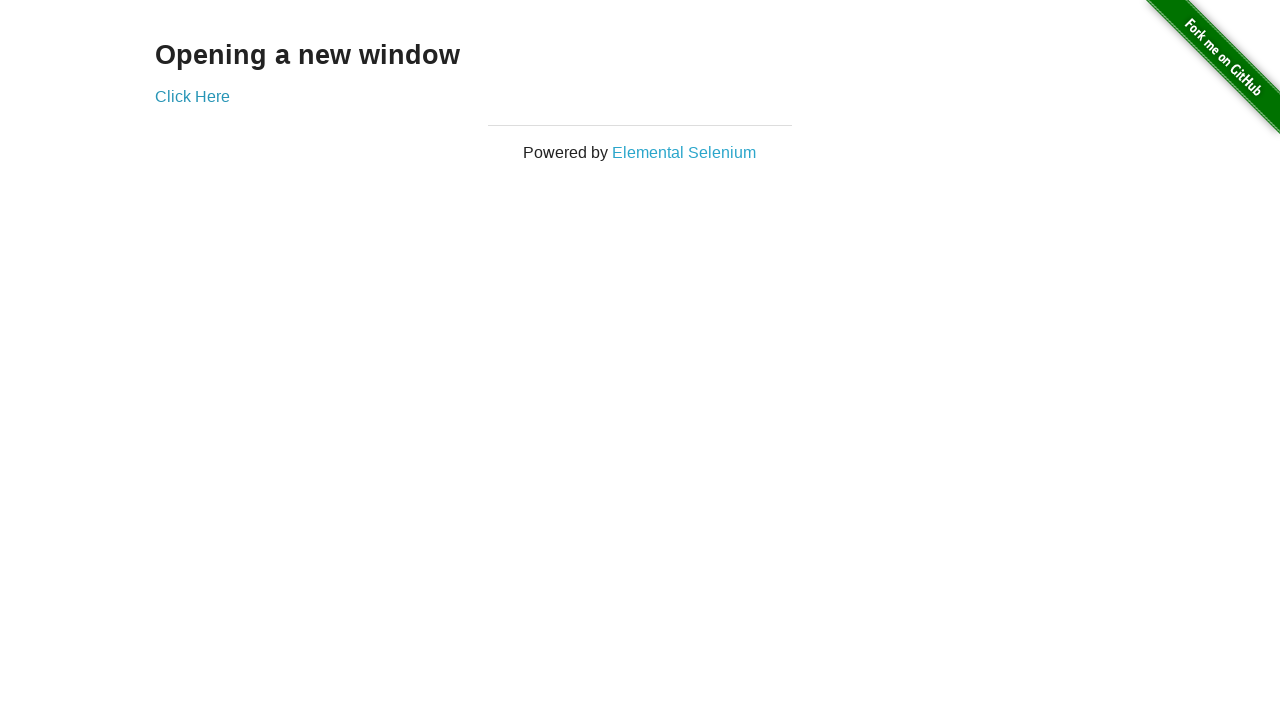

Verified new window title is 'New Window'
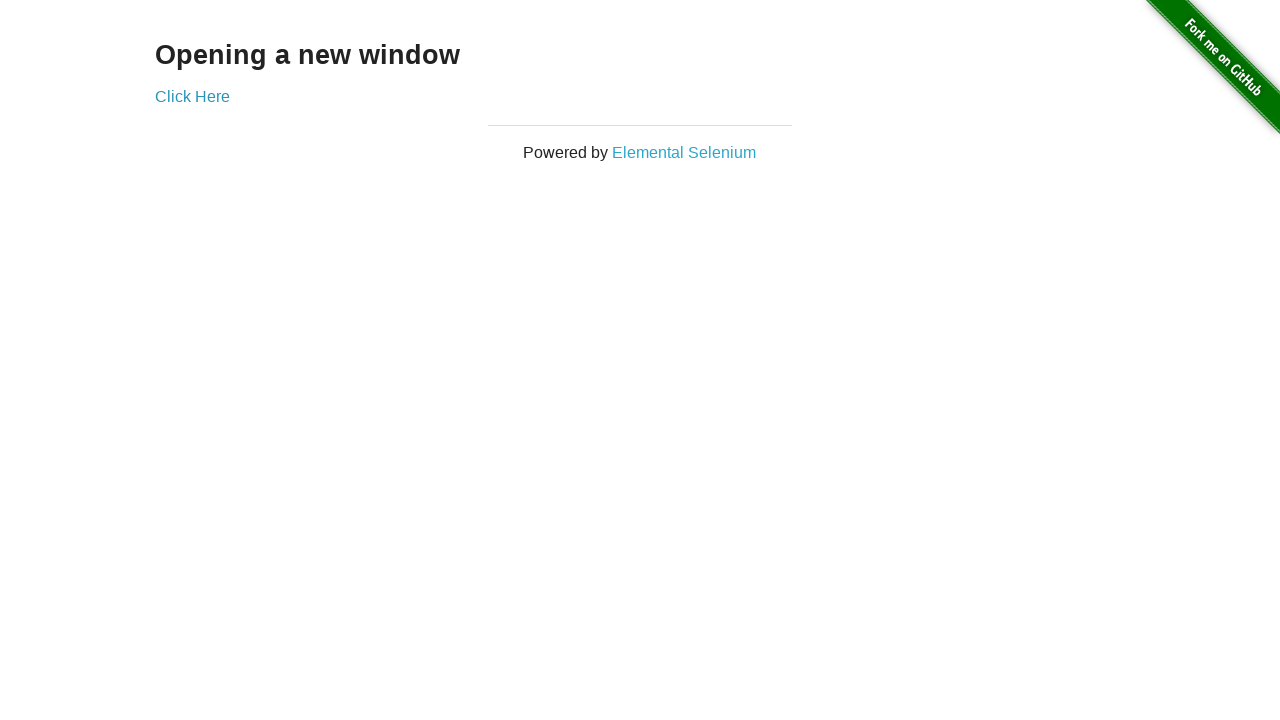

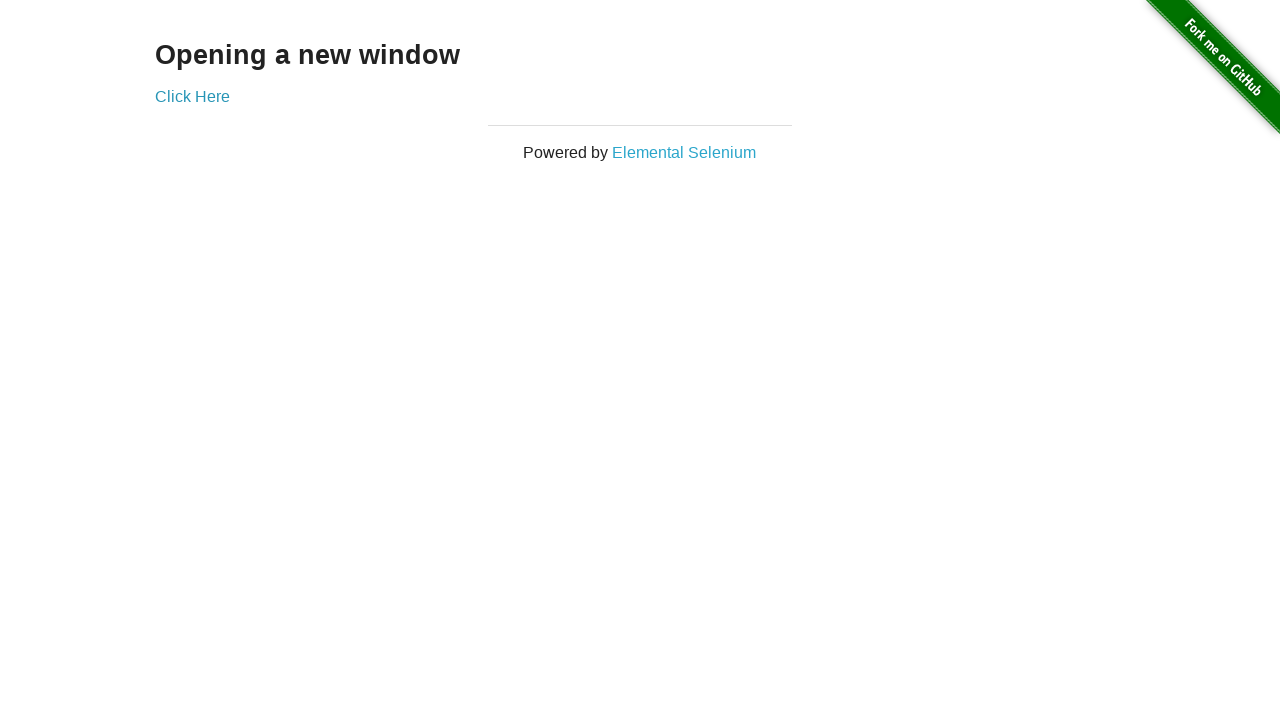